Tests navigation to Top Lists section, then to Top Rated Esoteric subsection, and verifies the page loads correctly.

Starting URL: http://www.99-bottles-of-beer.net/

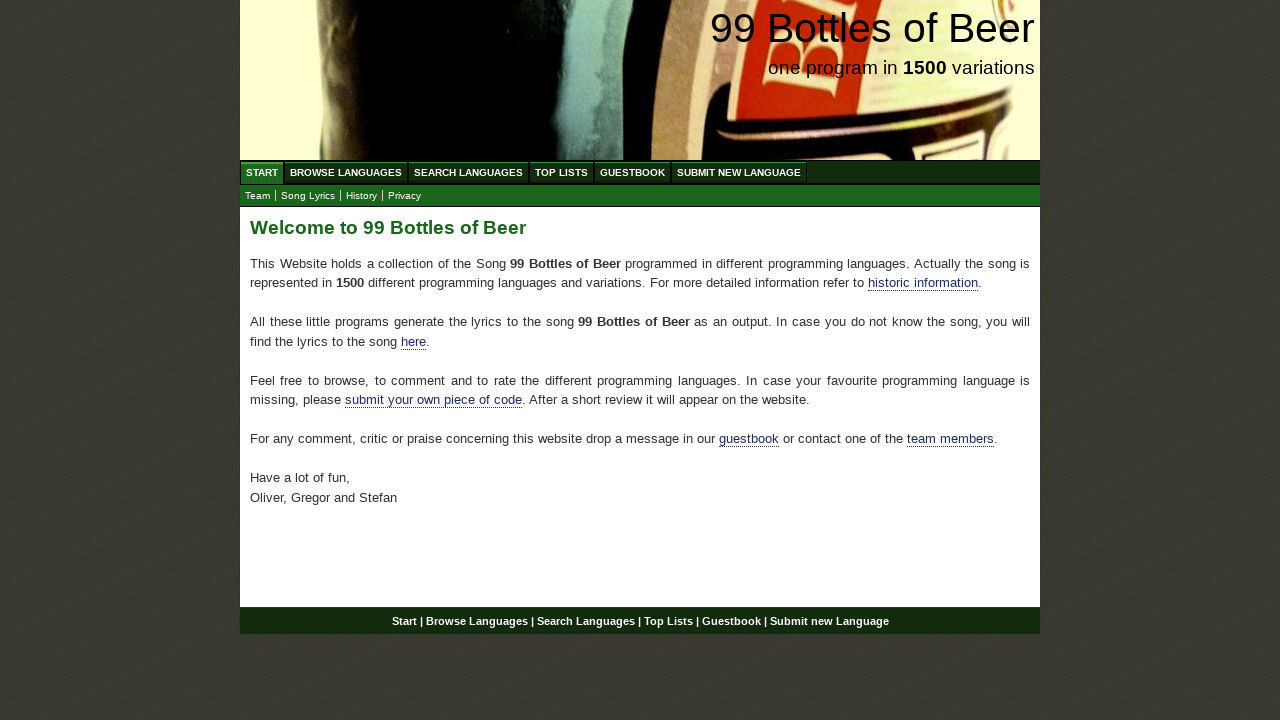

Clicked on Top Lists link at (562, 172) on text=Top Lists
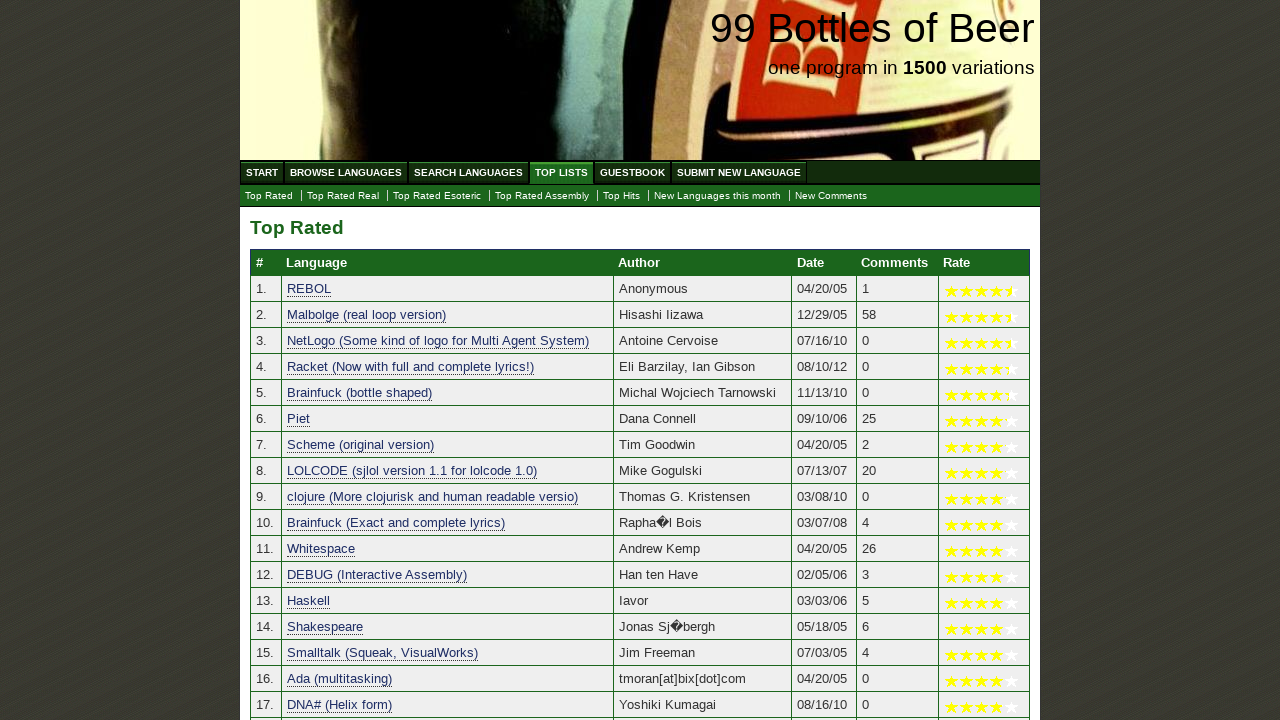

Clicked on Top Rated Esoteric link at (437, 196) on text=Top Rated Esoteric
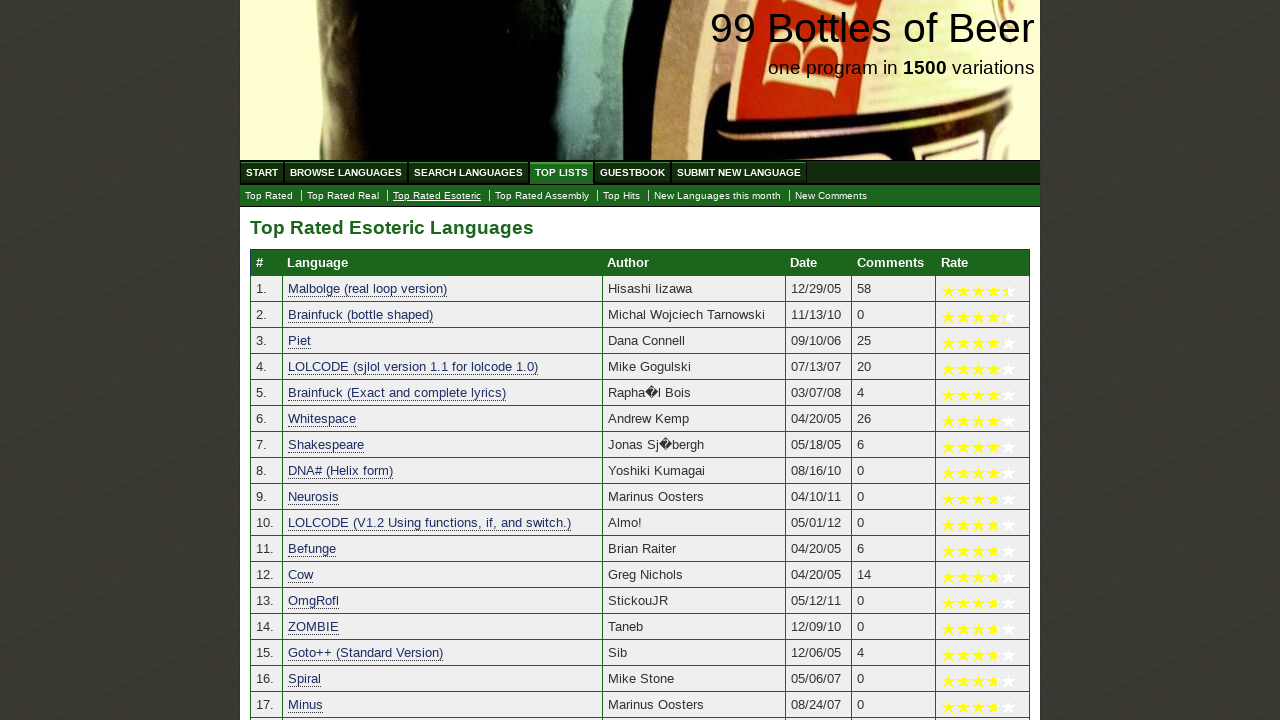

Waited for category table to load
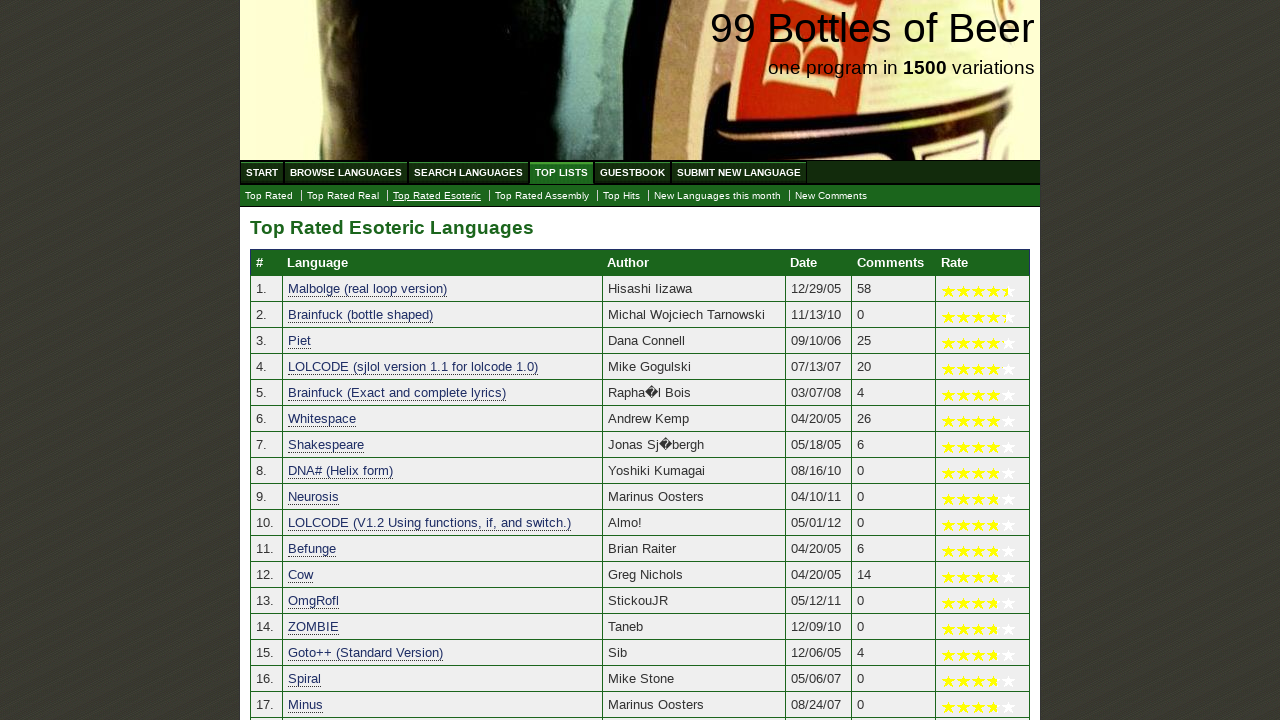

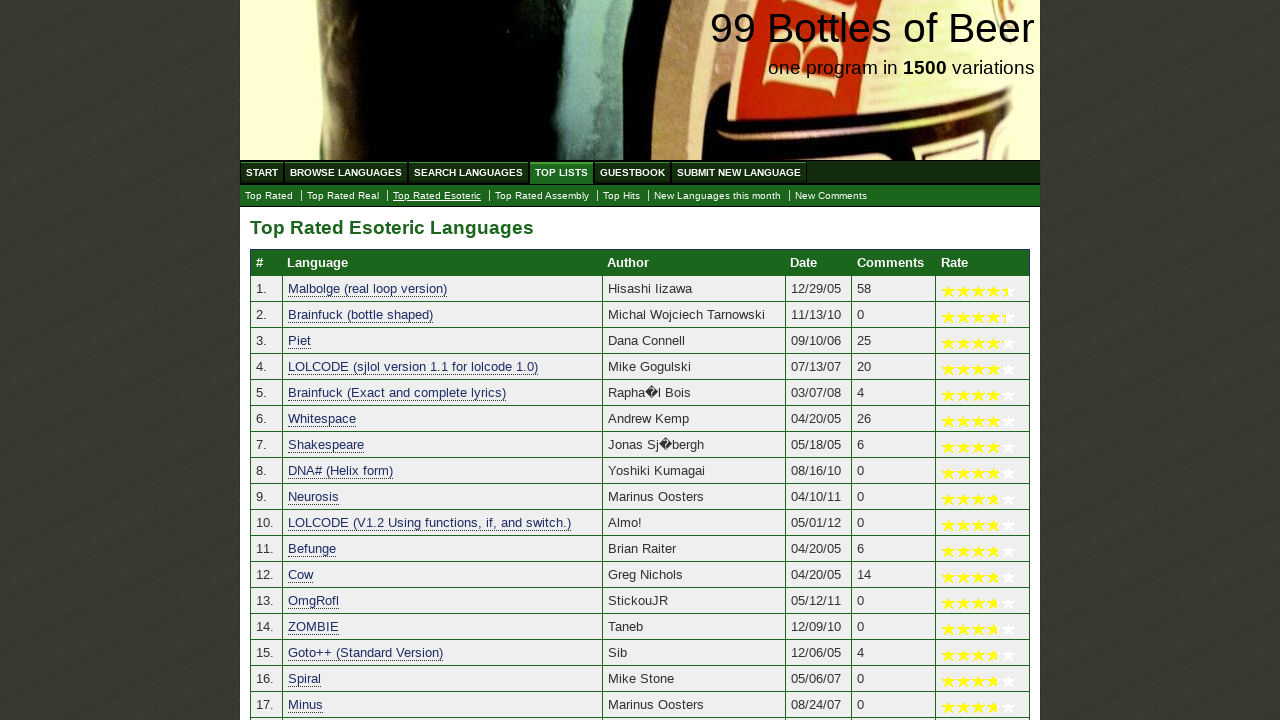